Tests the search functionality on the Python.org website by entering a search query and submitting it

Starting URL: https://www.python.org

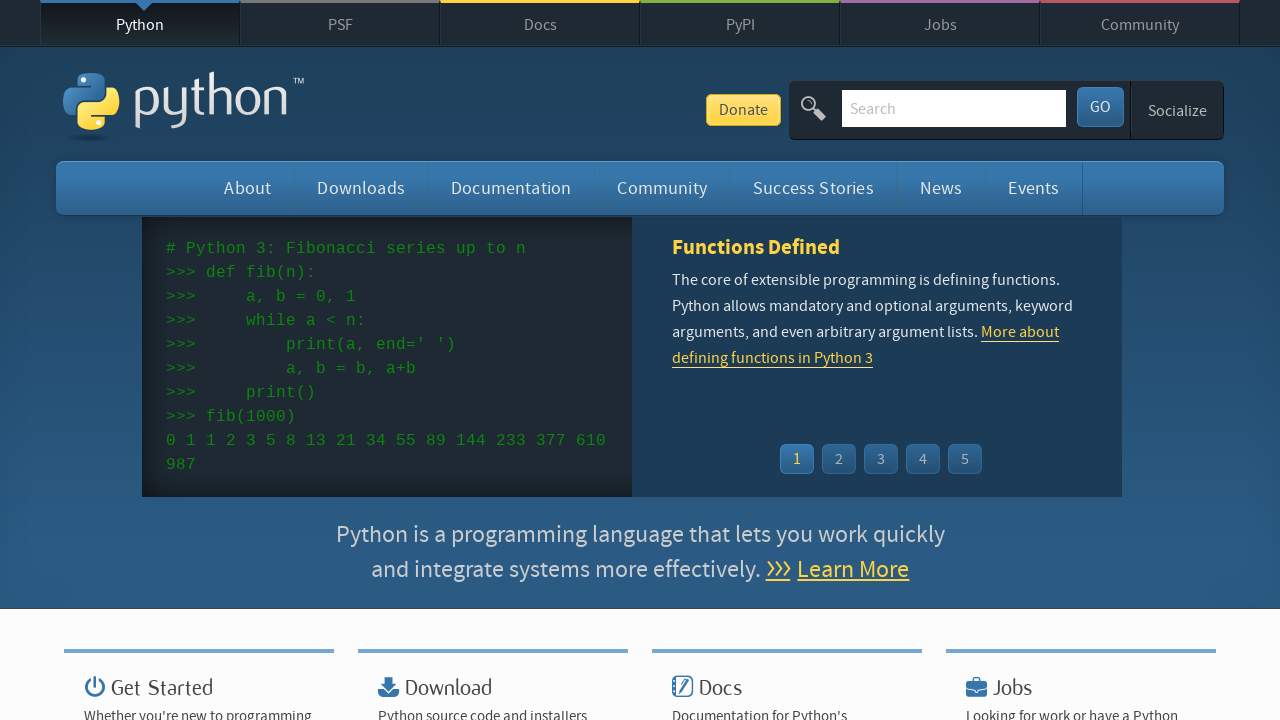

Filled search box with 'test' query on input[name='q']
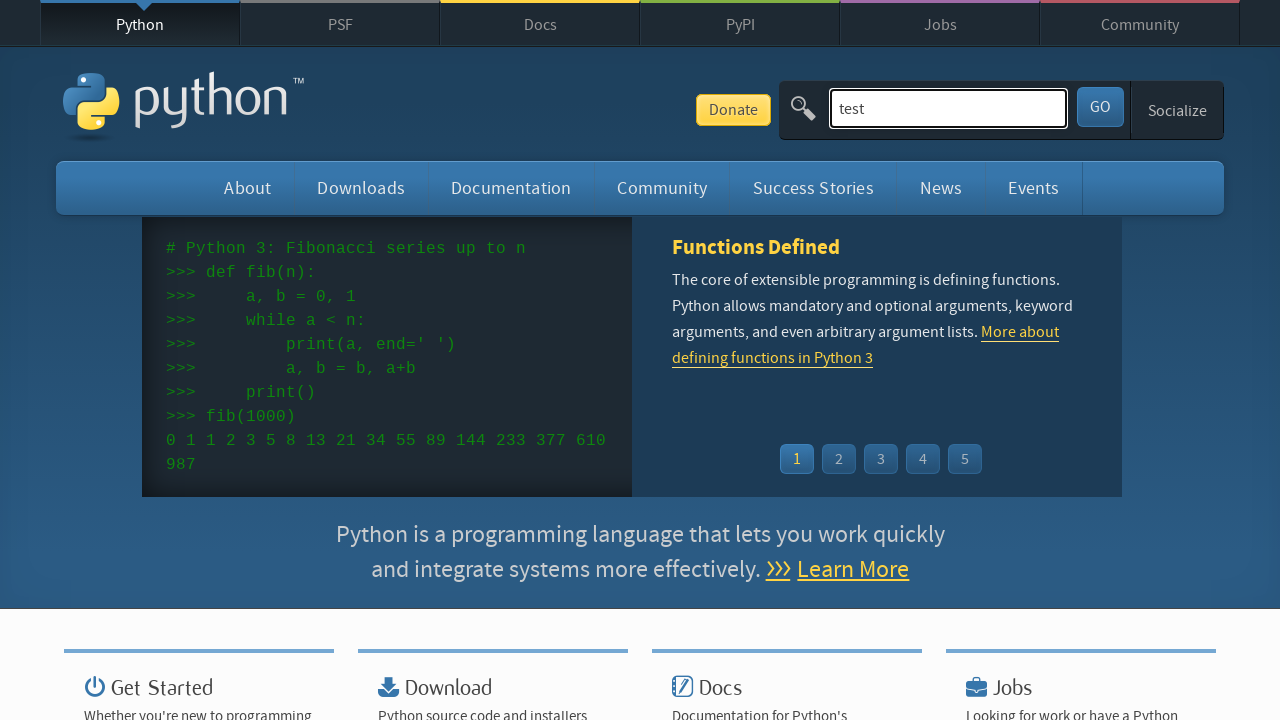

Pressed Enter to submit search query on input[name='q']
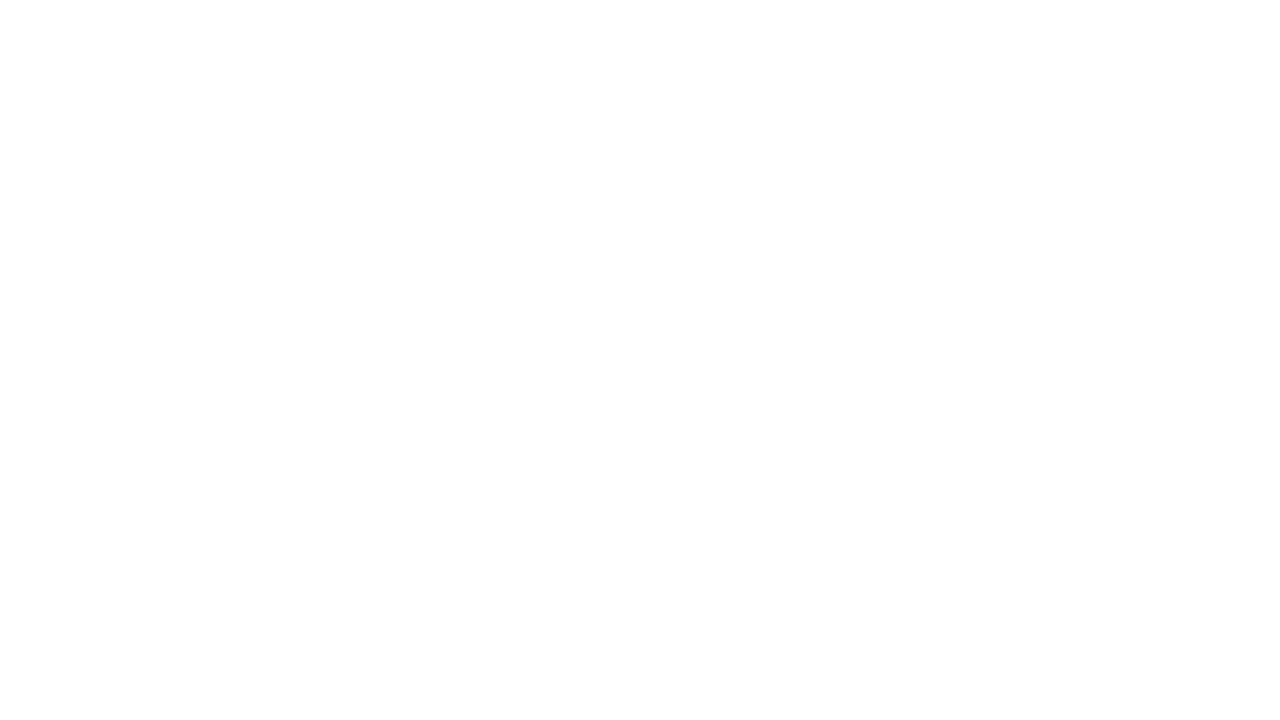

Search results page loaded and network idle
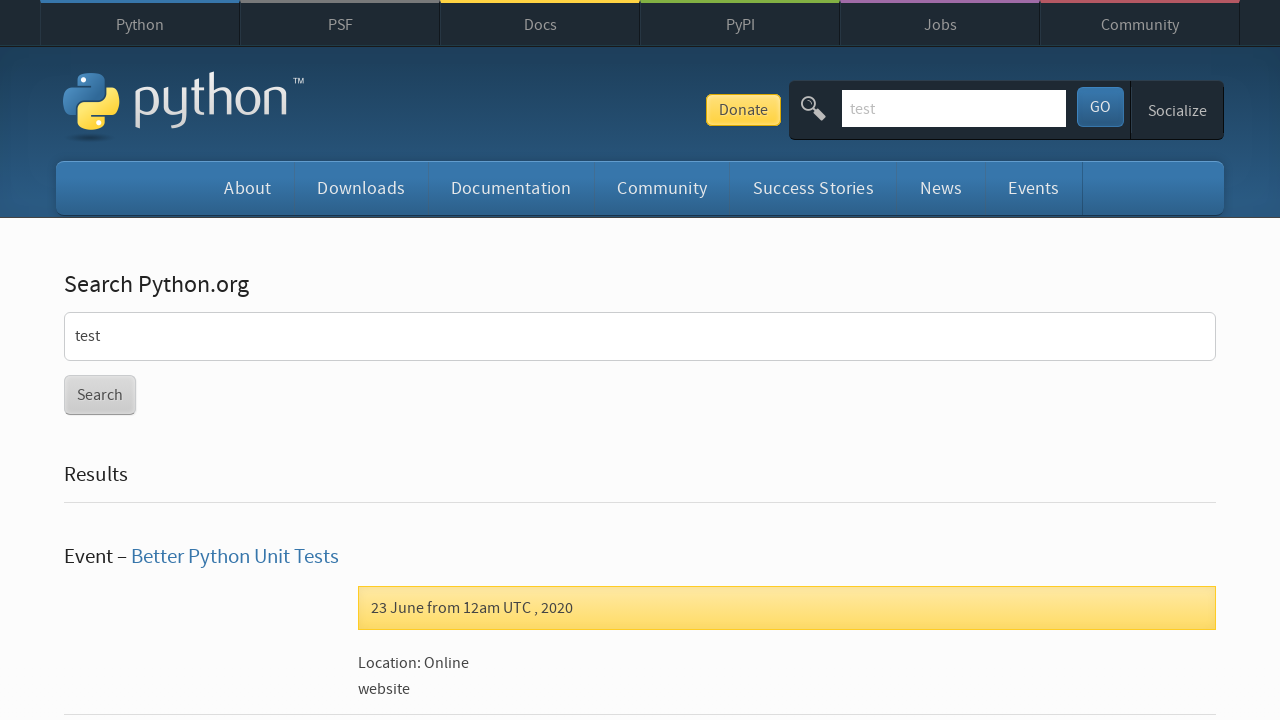

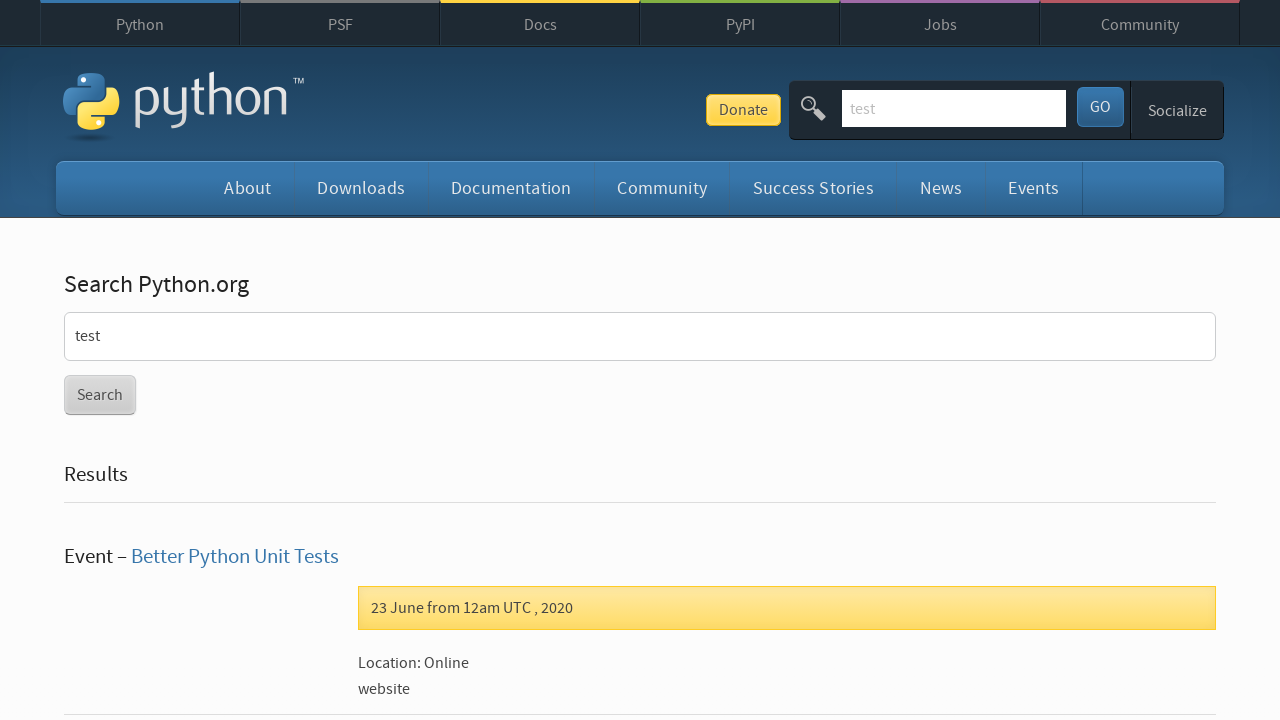